Tests interaction with SpiceJet airline website by clicking on a dropdown element and checking its selection state

Starting URL: https://www.spicejet.com/

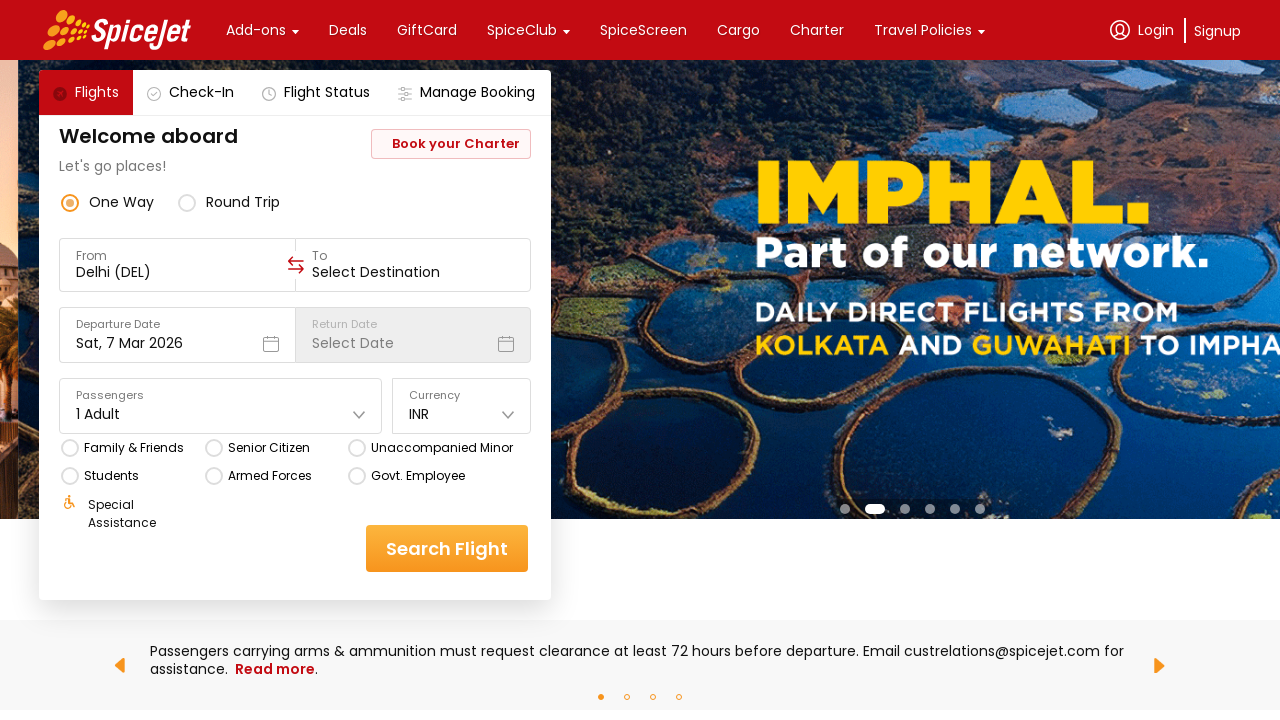

Waited for page to load with networkidle state
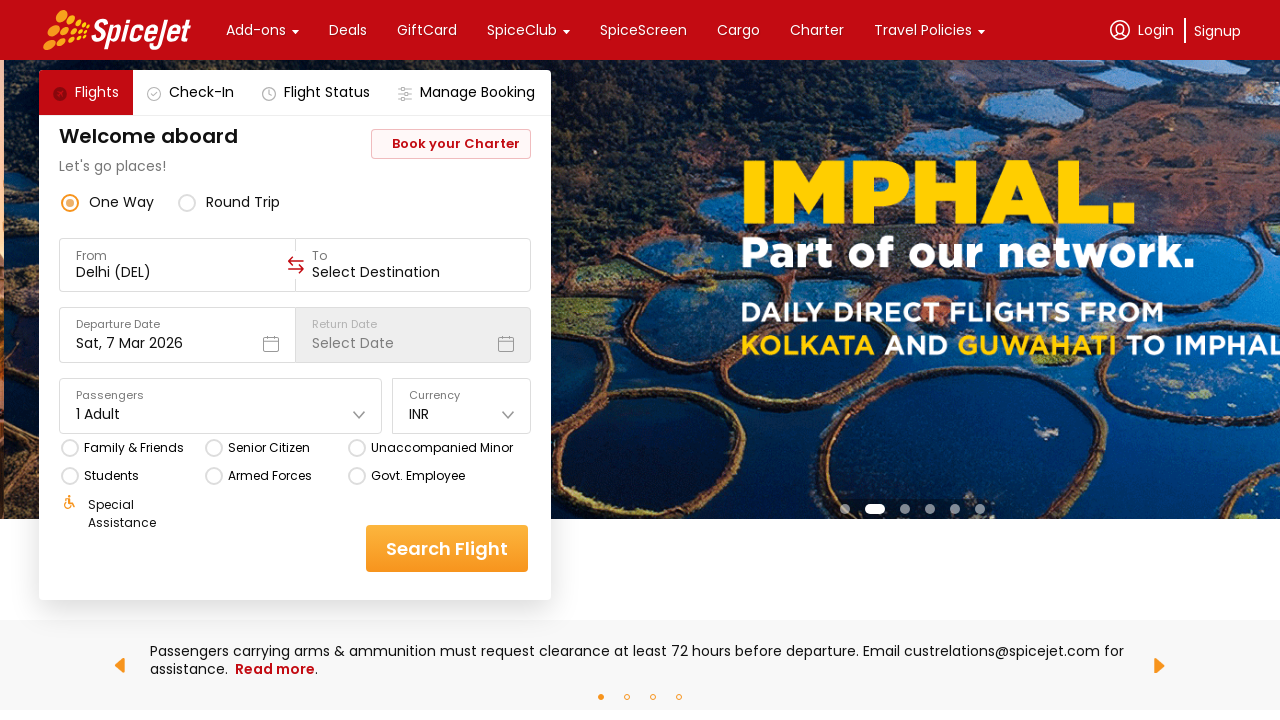

Clicked on dropdown element at (640, 360) on div.css-1dbjc4n
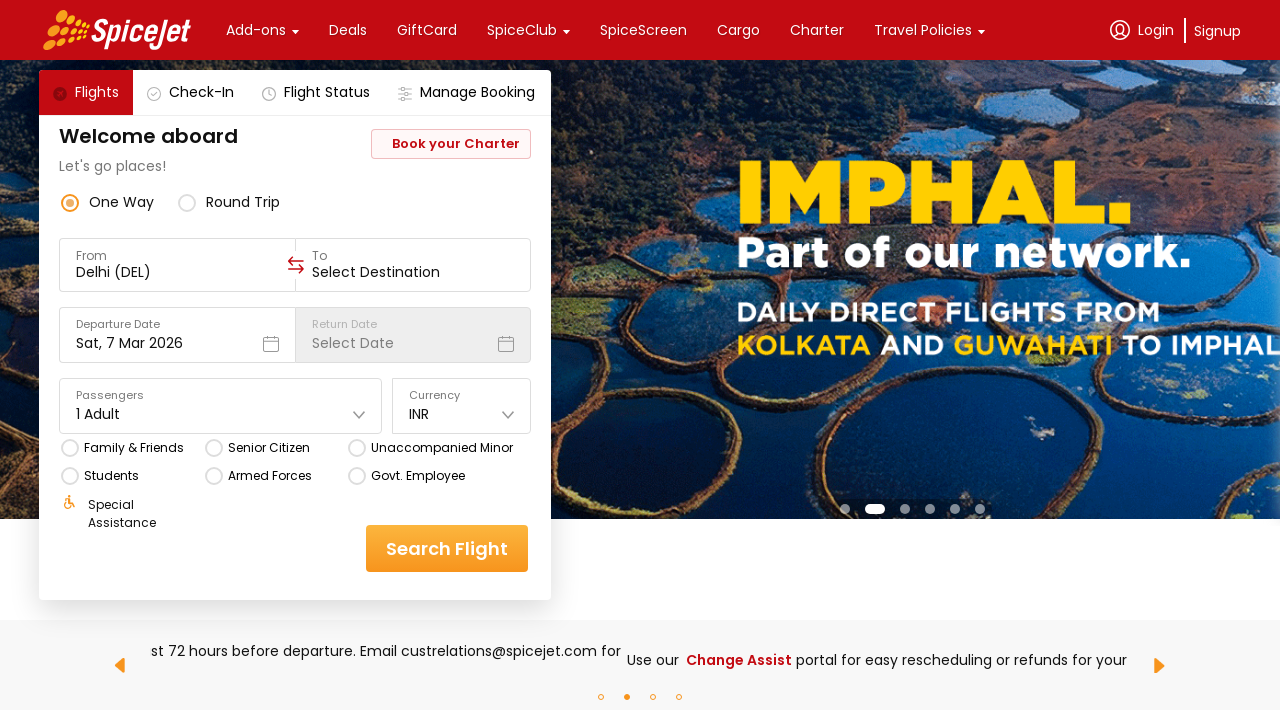

Checked dropdown element visibility: True
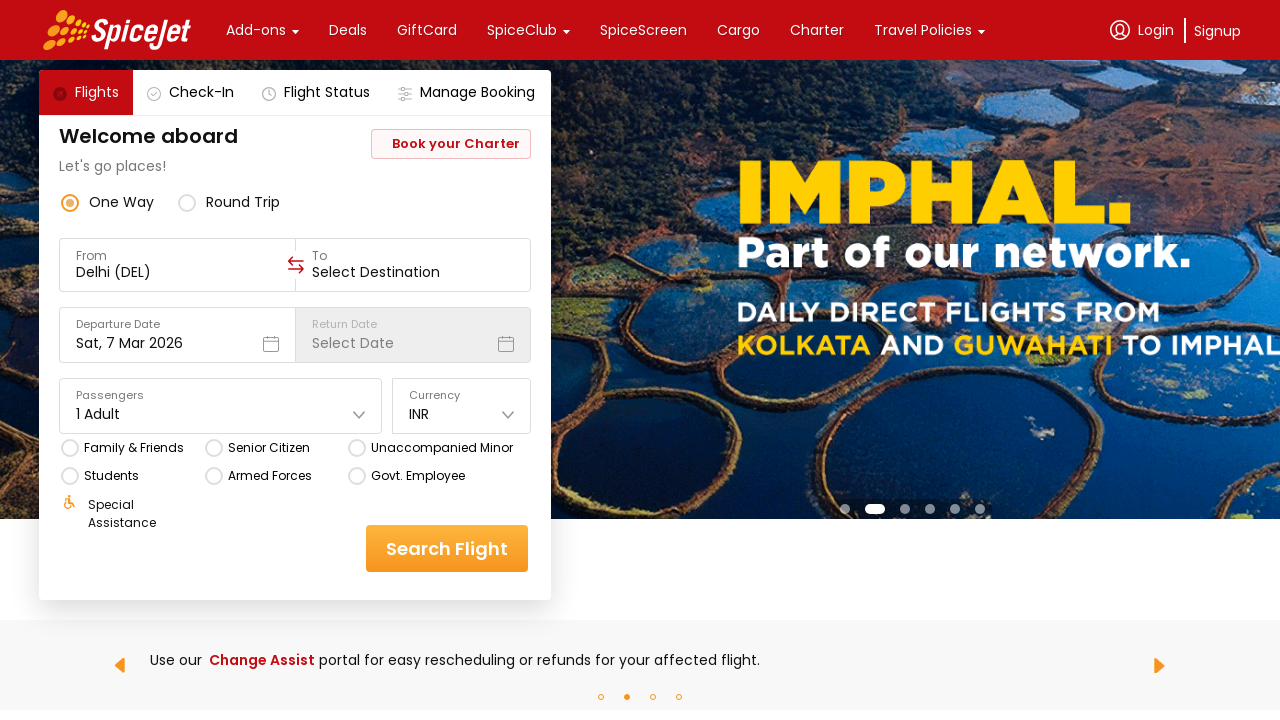

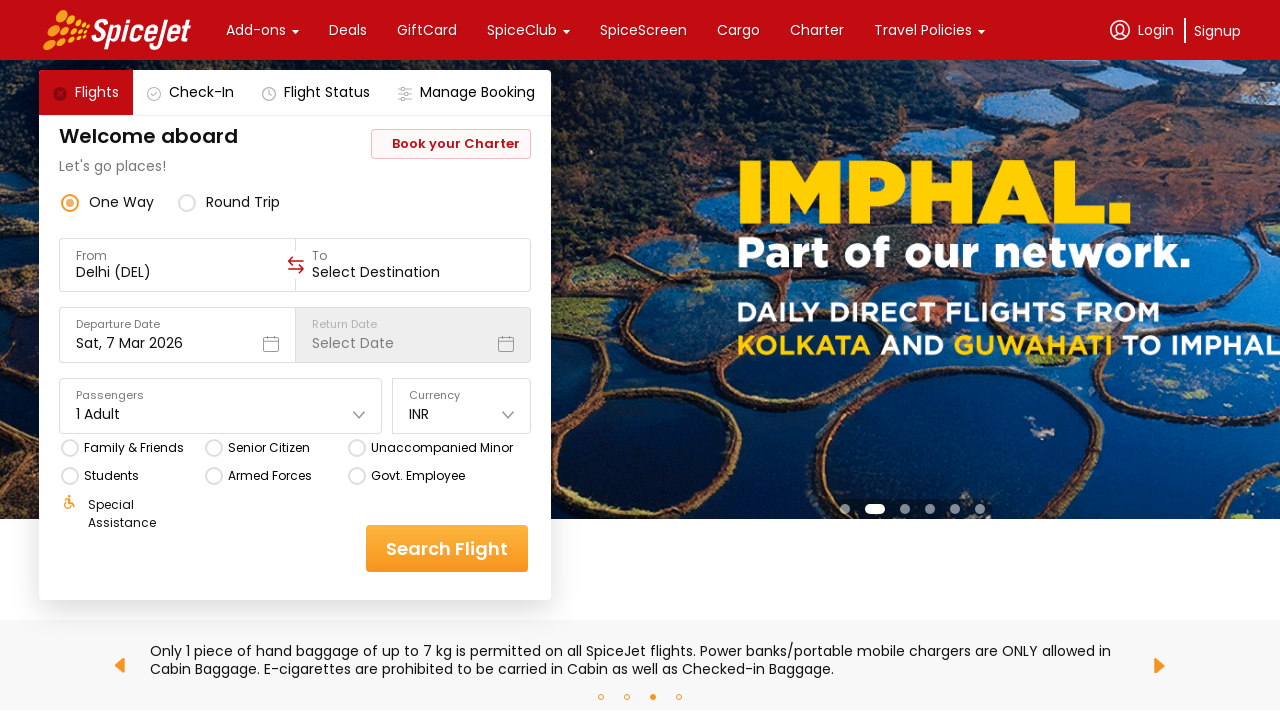